Navigates to the Heroku test application homepage and clicks on the "Inputs" link to navigate to the inputs demo page

Starting URL: https://the-internet.herokuapp.com/

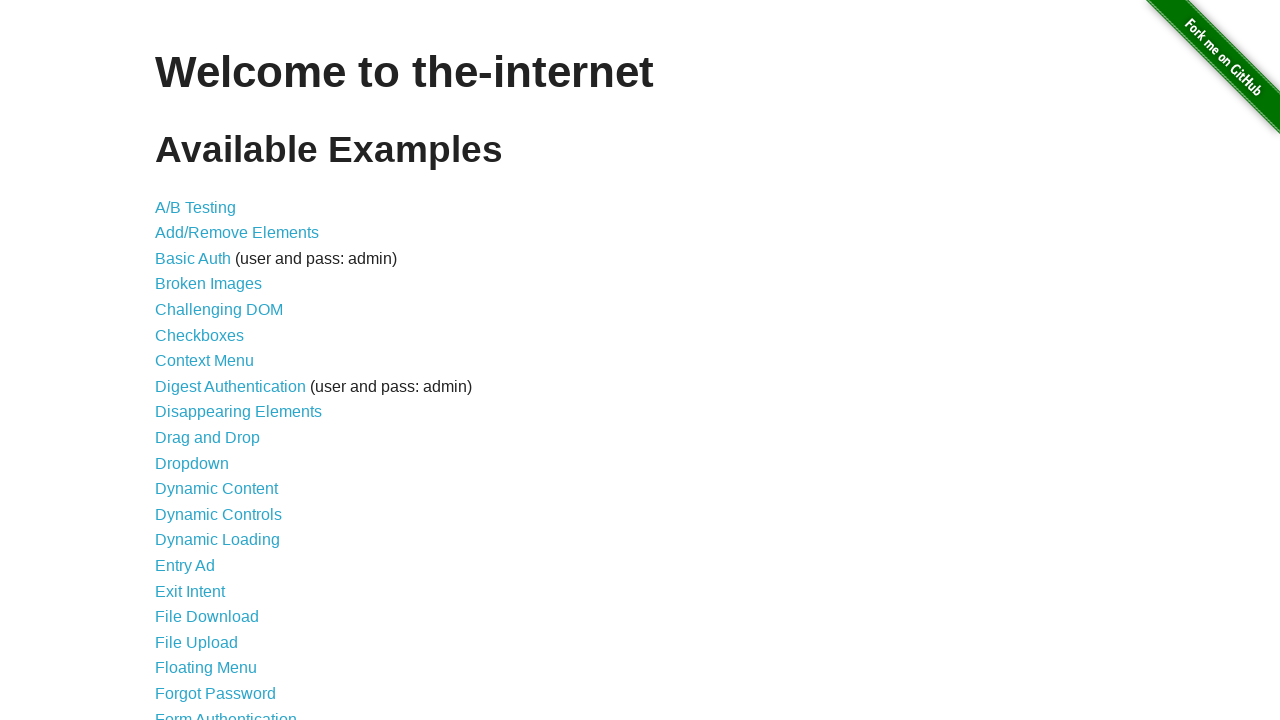

Navigated to Heroku test application homepage
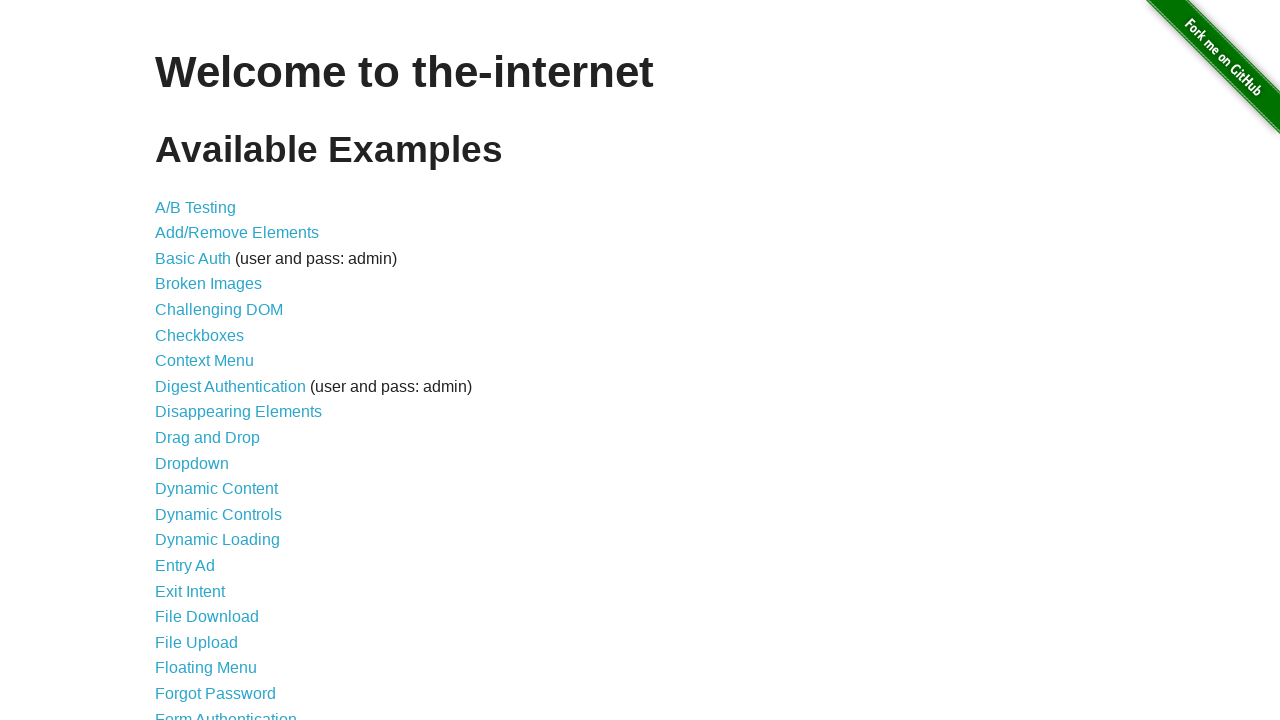

Clicked on the 'Inputs' link to navigate to inputs demo page at (176, 361) on a:text('Inputs')
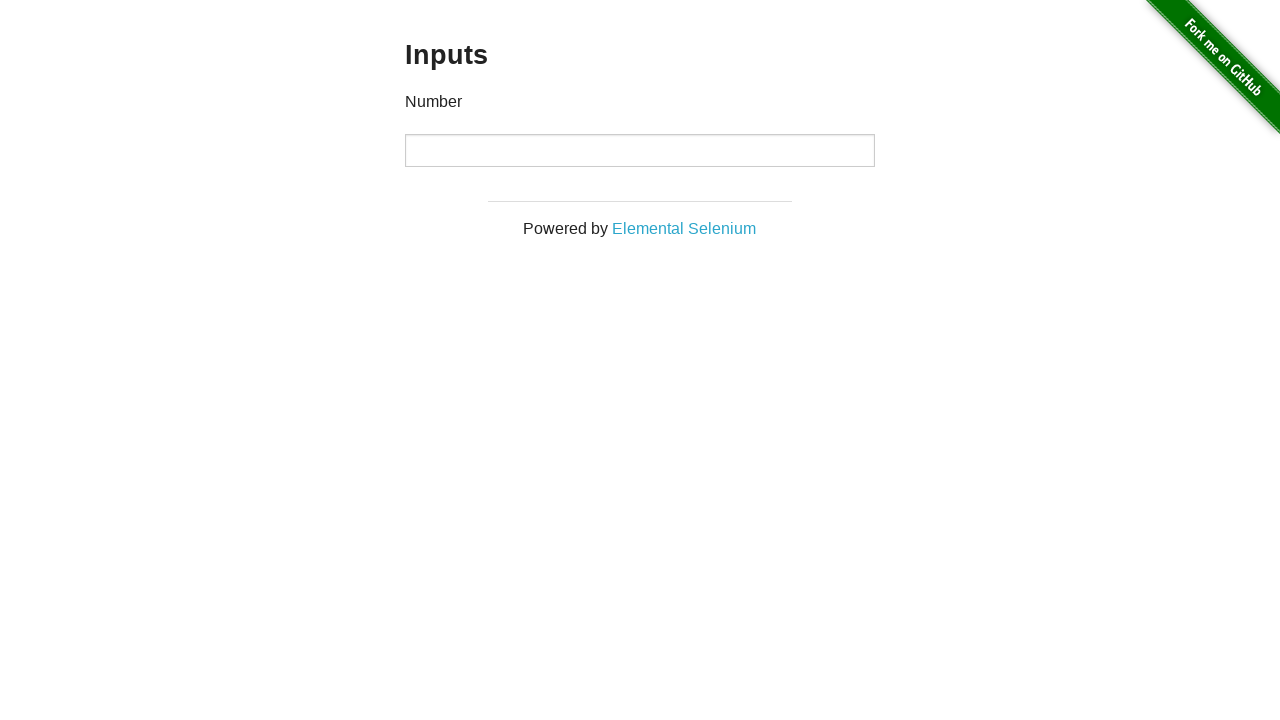

Inputs page loaded successfully
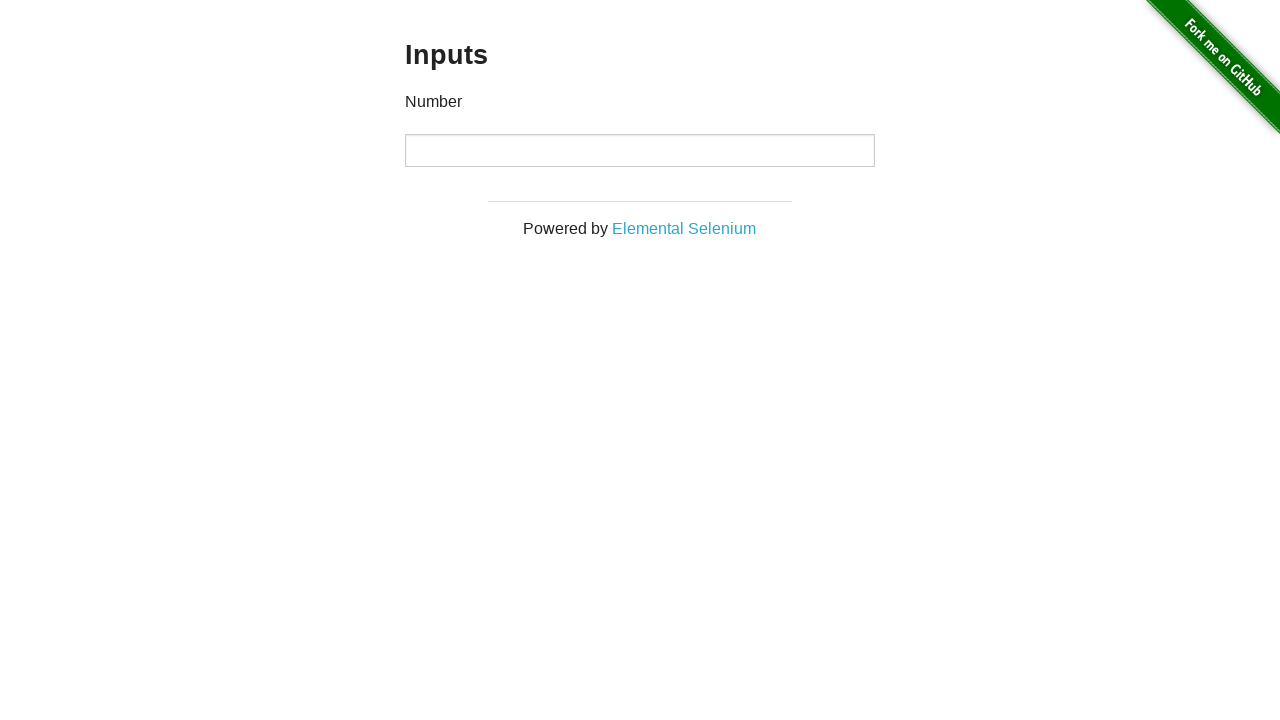

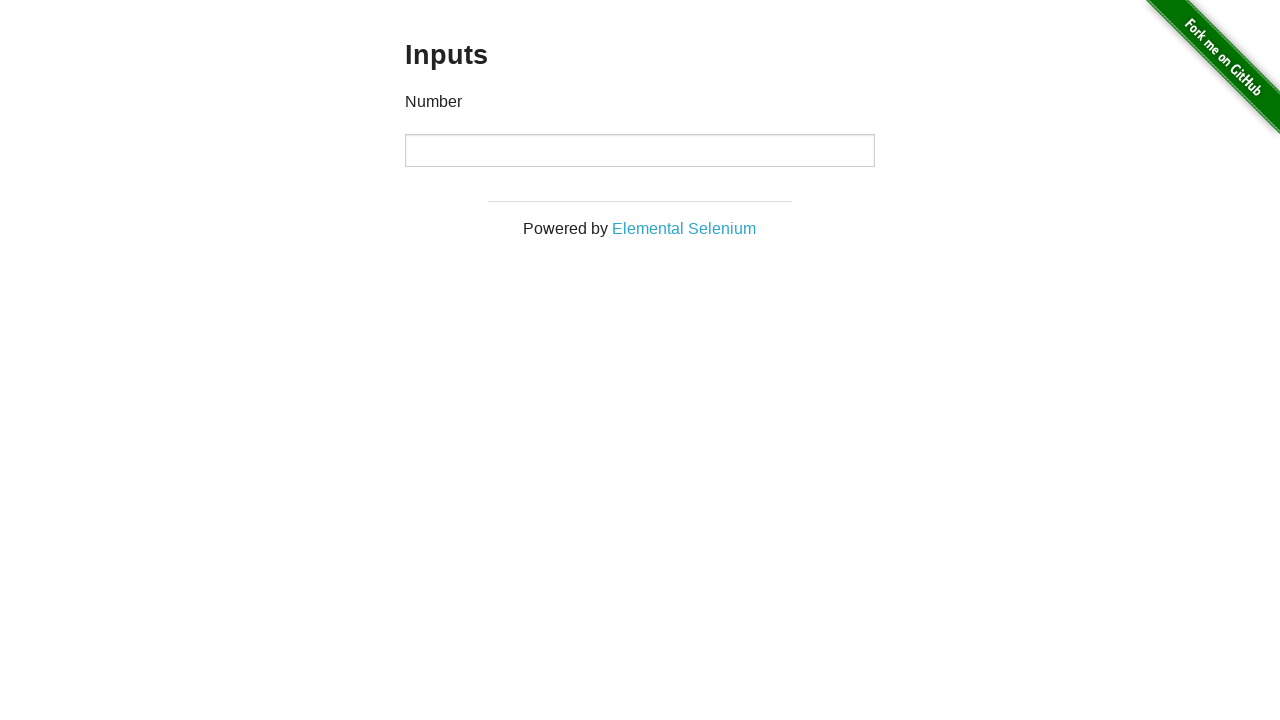